Navigates to a Selenium example page and verifies the page title is correct

Starting URL: http://crossbrowsertesting.github.io/selenium_example_page.html

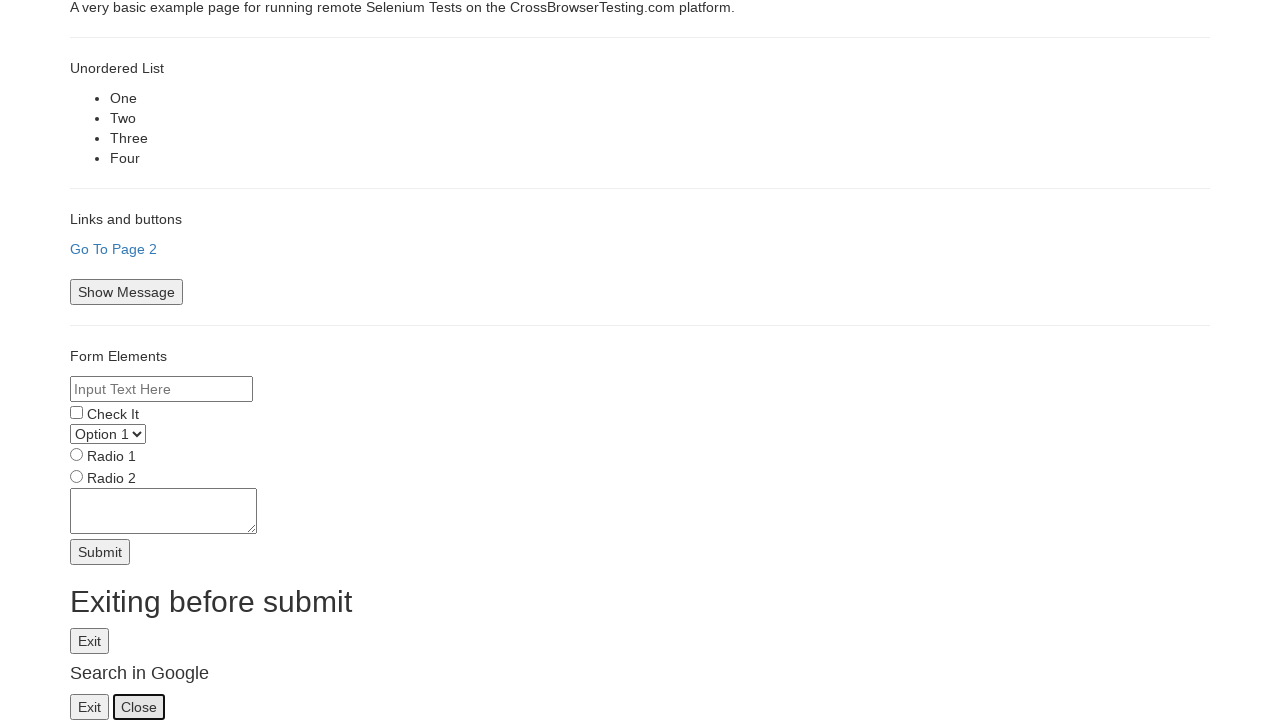

Navigated to Selenium example page
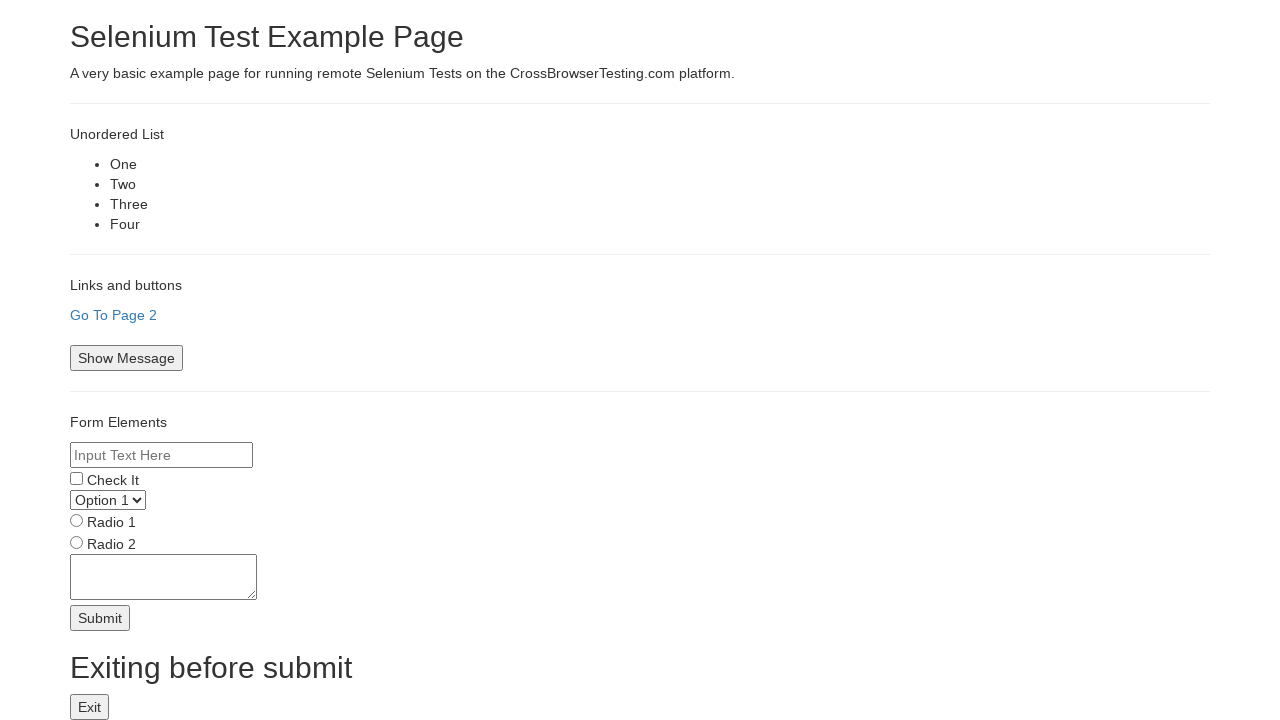

Verified page title is 'Selenium Test Example Page'
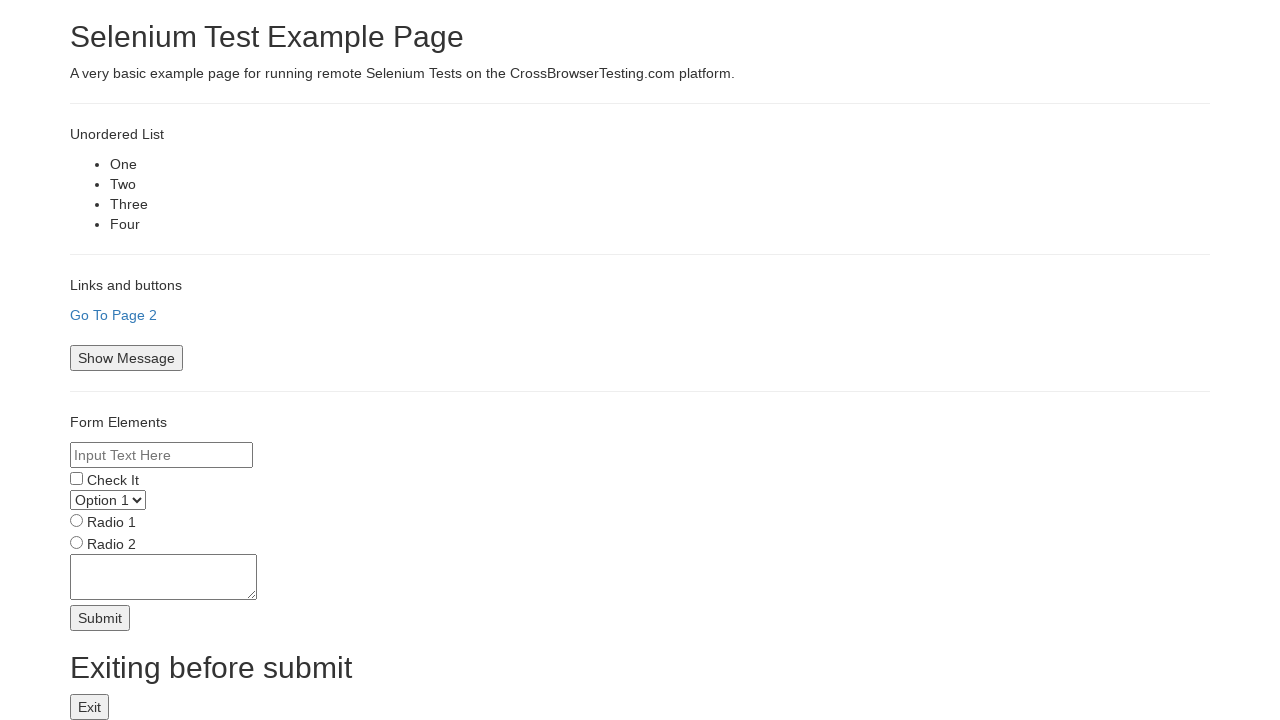

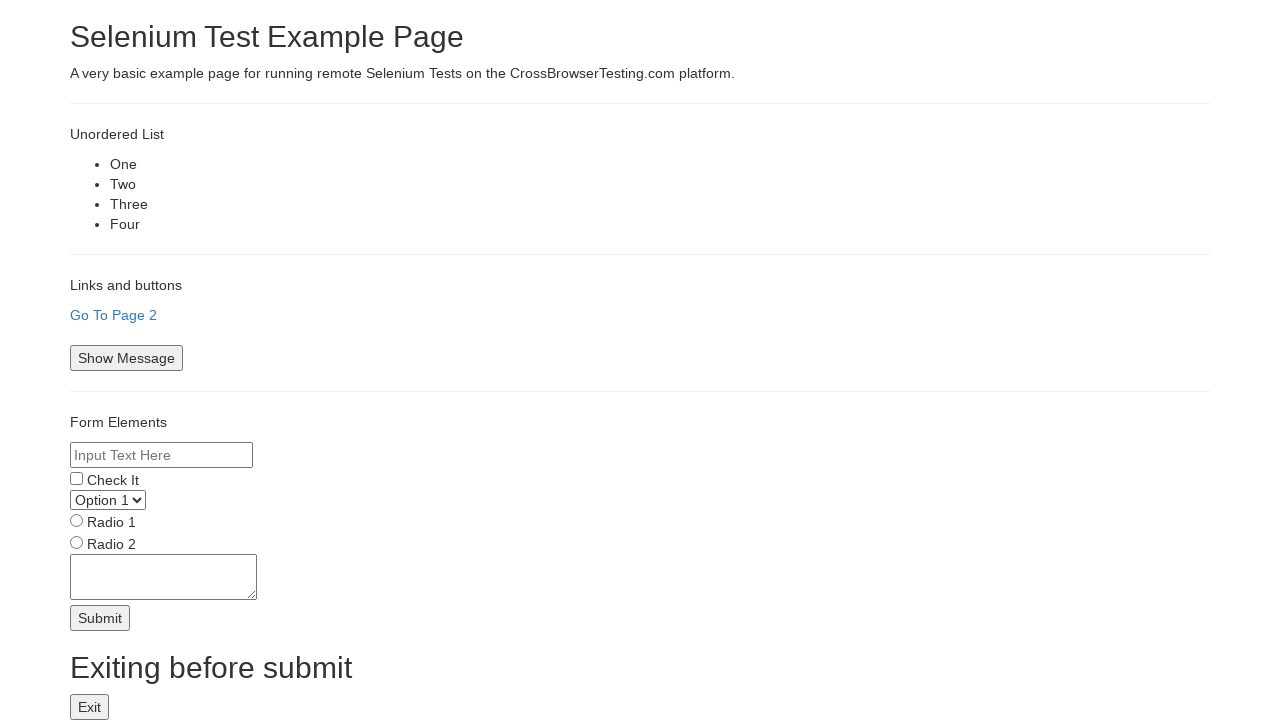